Tests handling a prompt dialog by clicking Cancel

Starting URL: https://testpages.eviltester.com/styled/alerts/alert-test.html

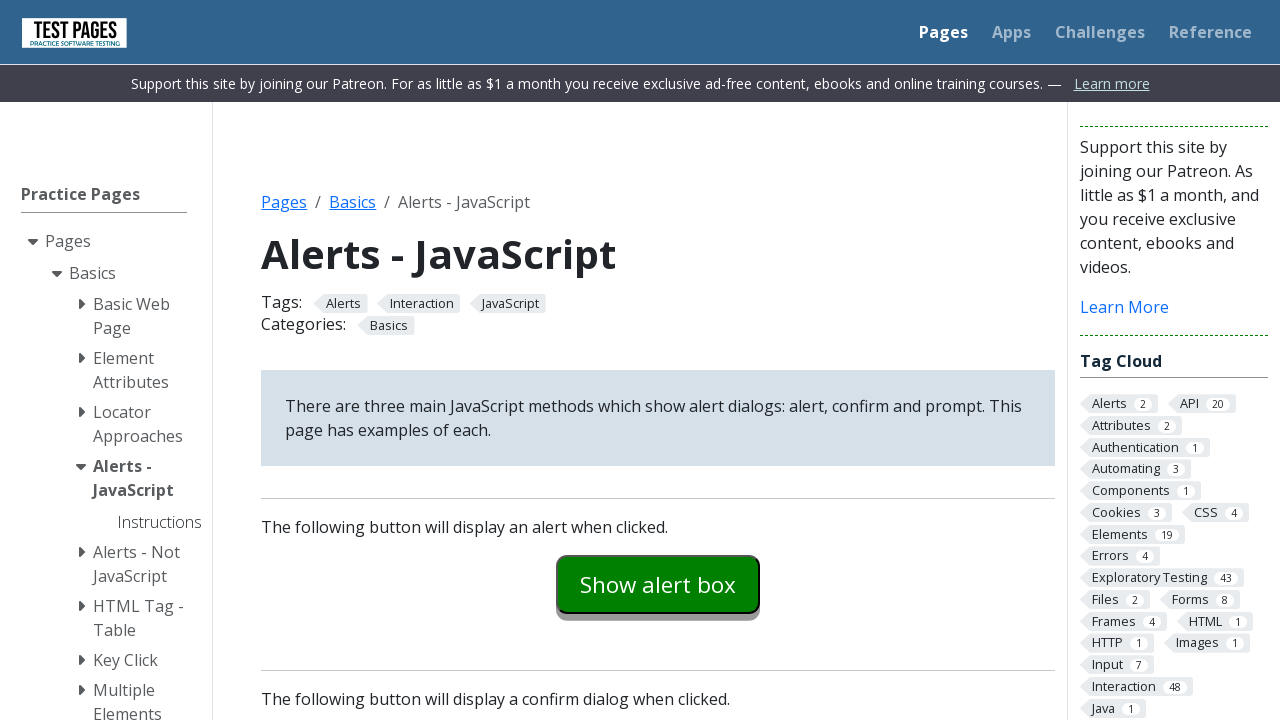

Set up dialog handler to dismiss prompts
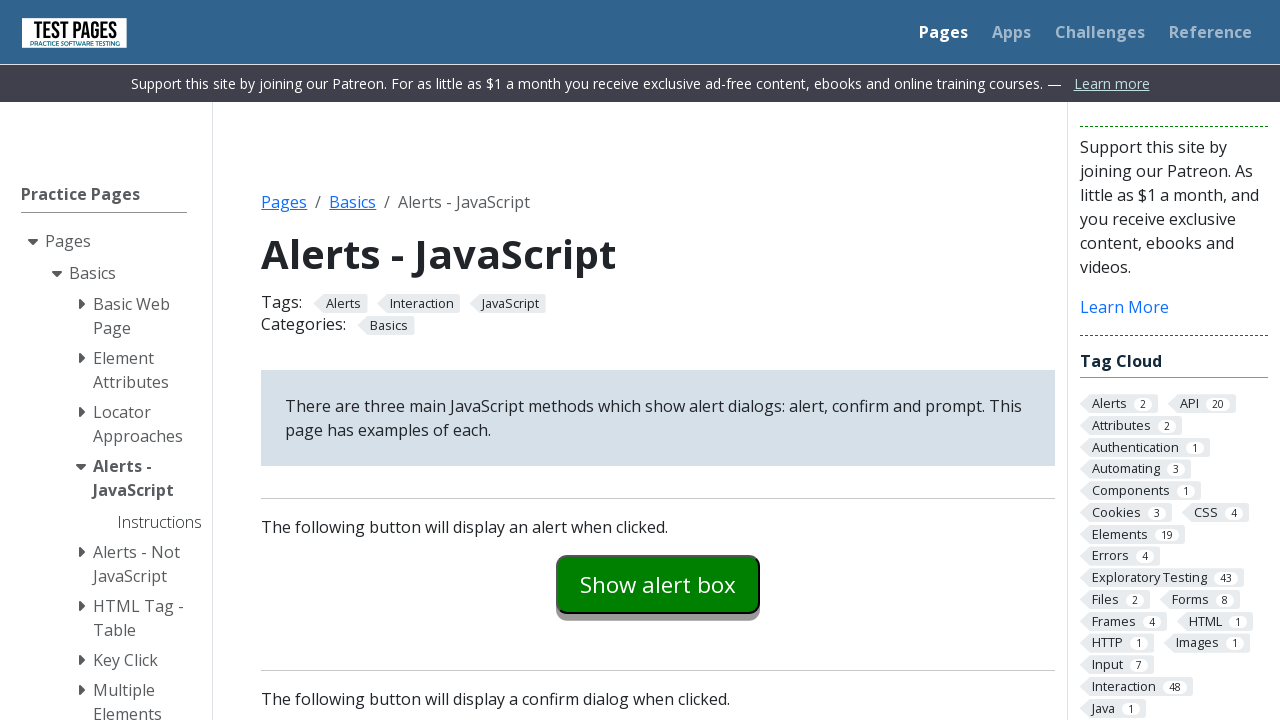

Clicked the prompt button to trigger dialog at (658, 360) on #promptexample
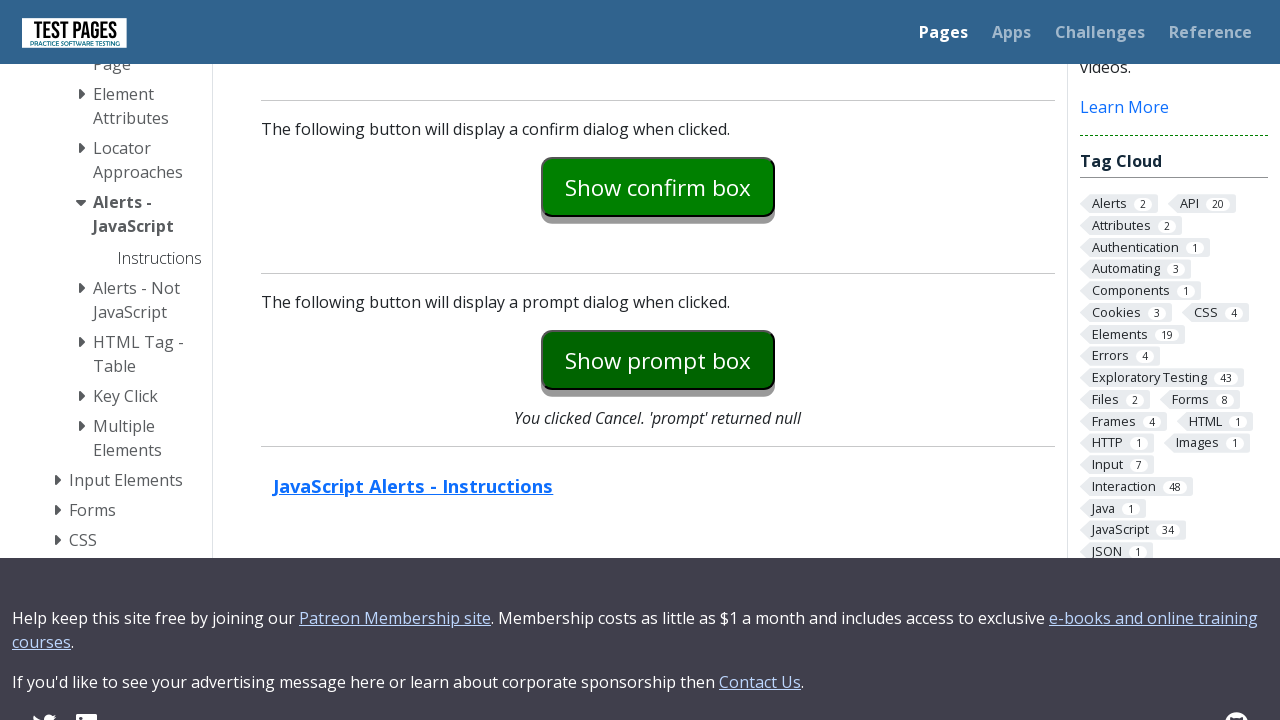

Prompt explanation message appeared after dismissing dialog
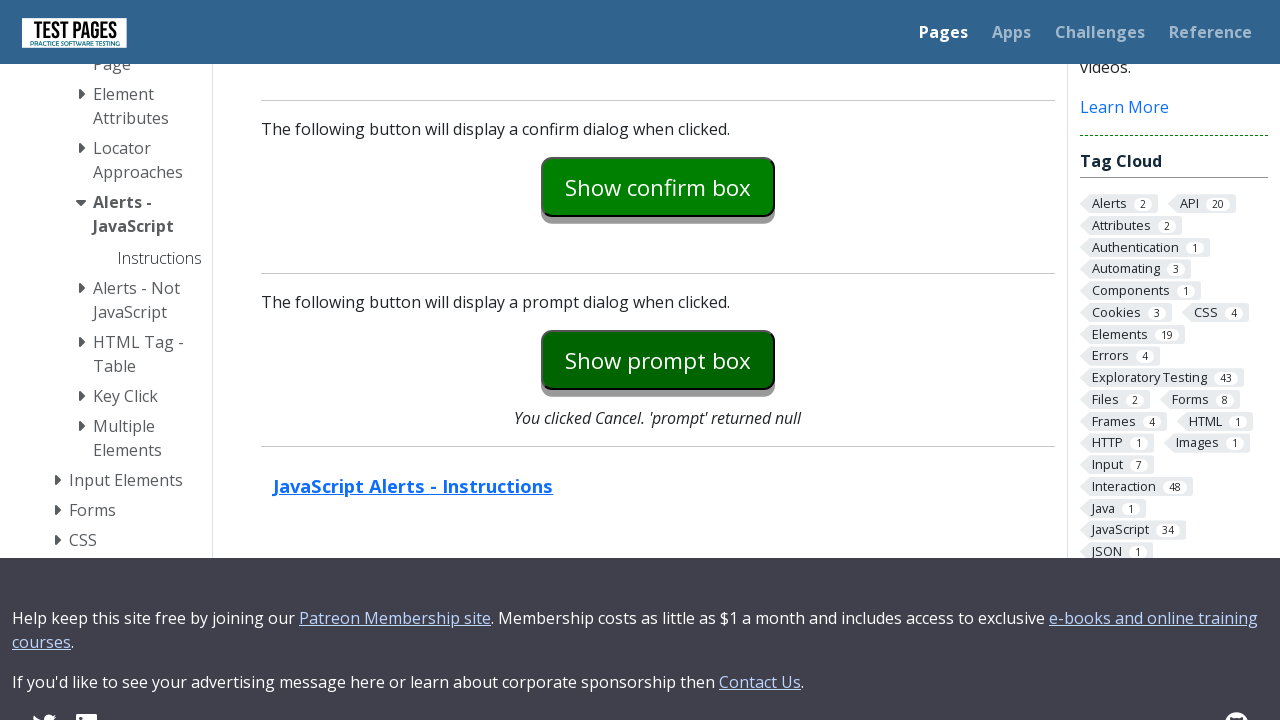

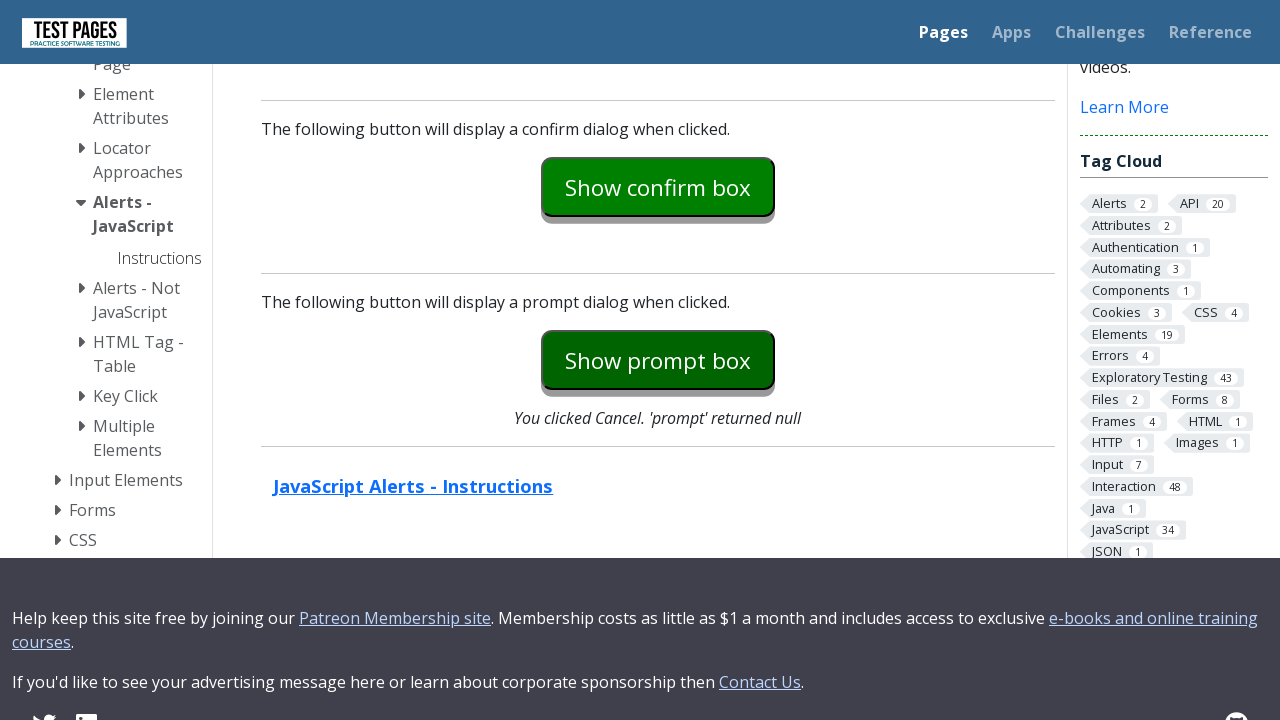